Navigates to an automation practice page and locates a specific link element to verify its presence on the page.

Starting URL: https://rahulshettyacademy.com/AutomationPractice/

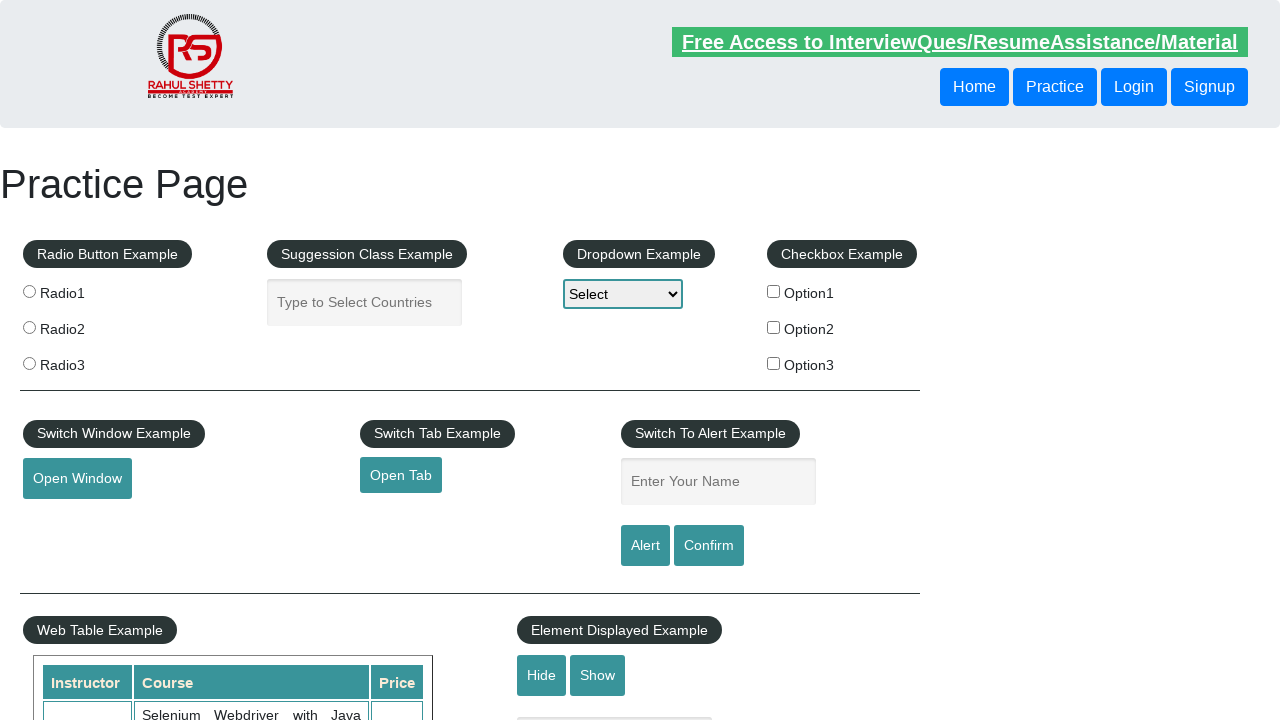

Navigated to automation practice page
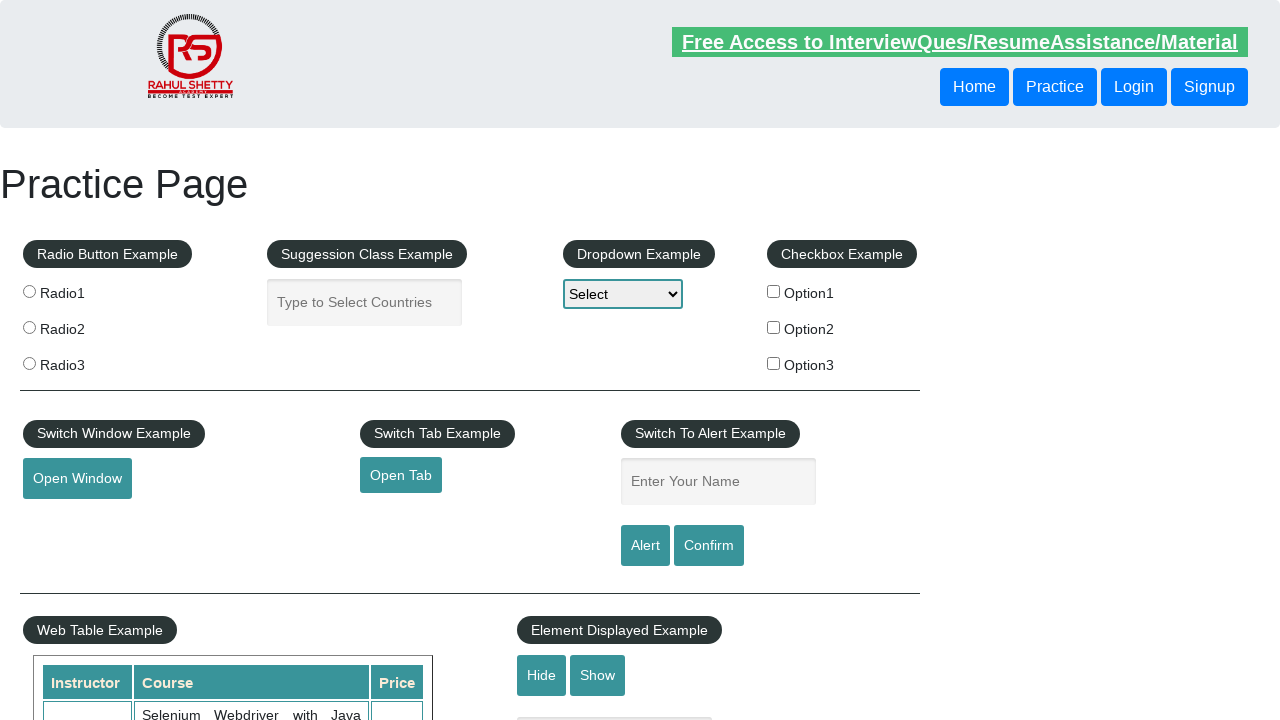

Located SoapUI link element
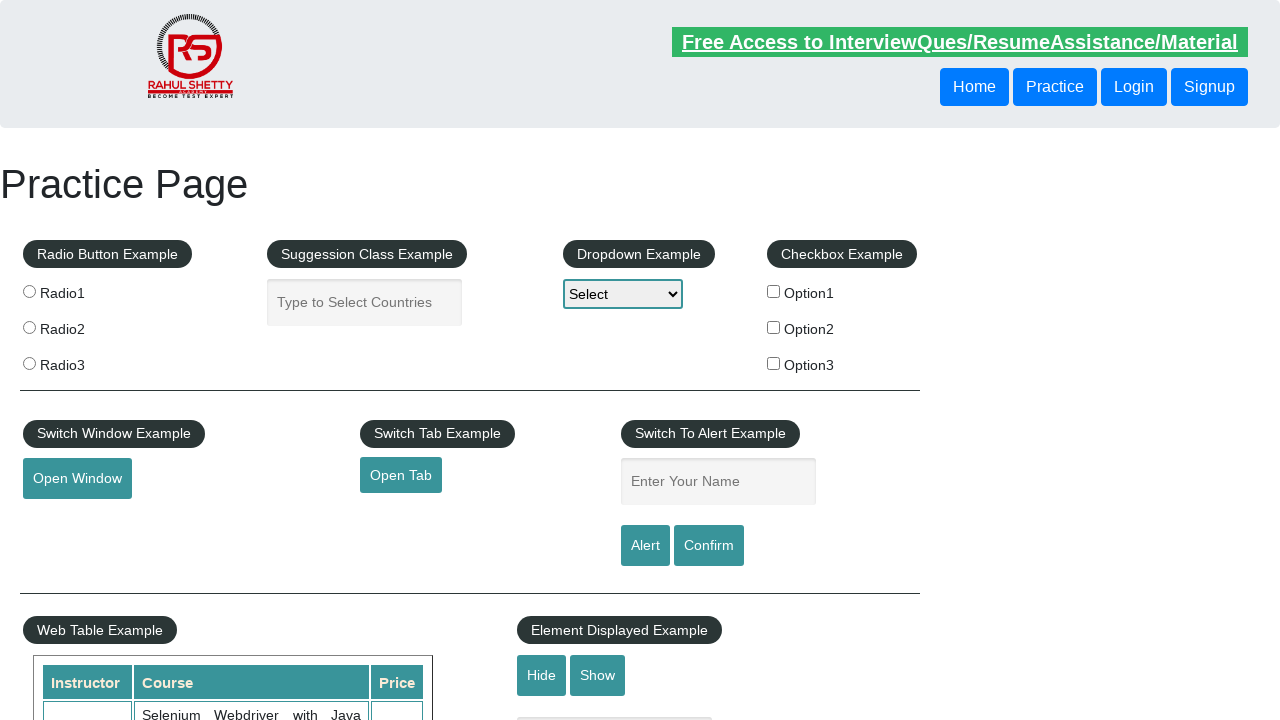

SoapUI link is visible on the page
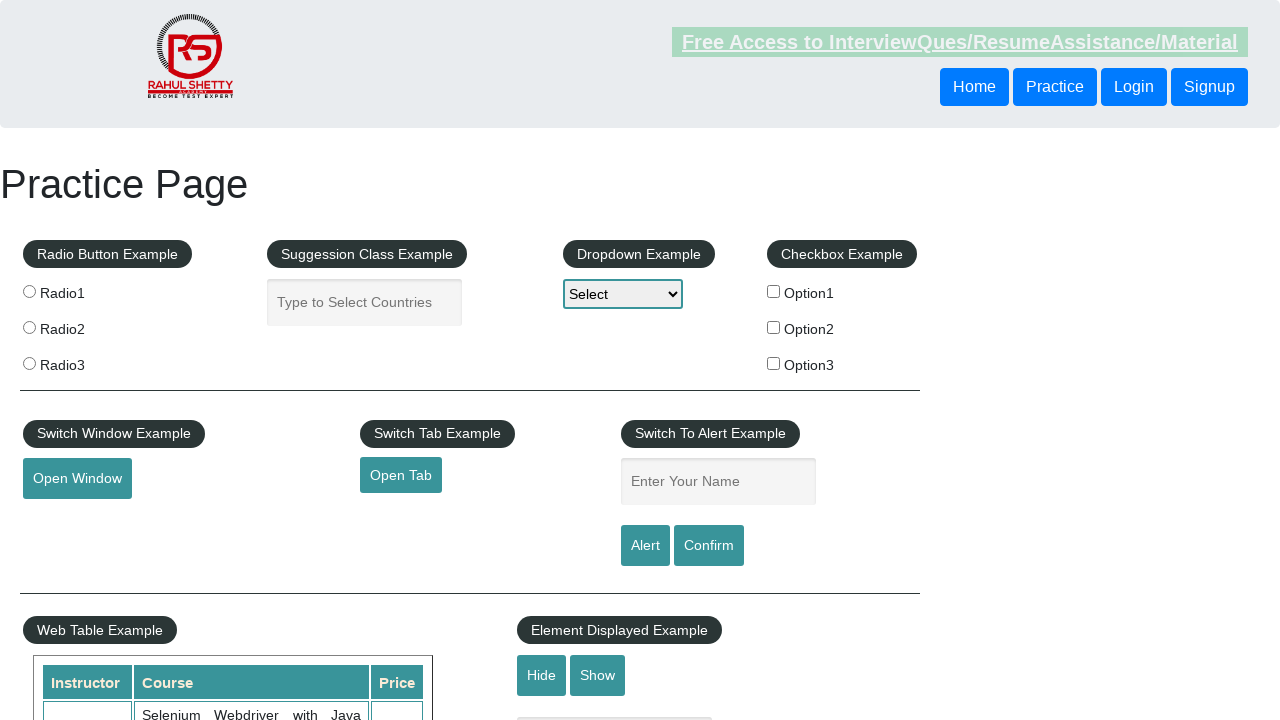

Retrieved href attribute: https://www.soapui.org/
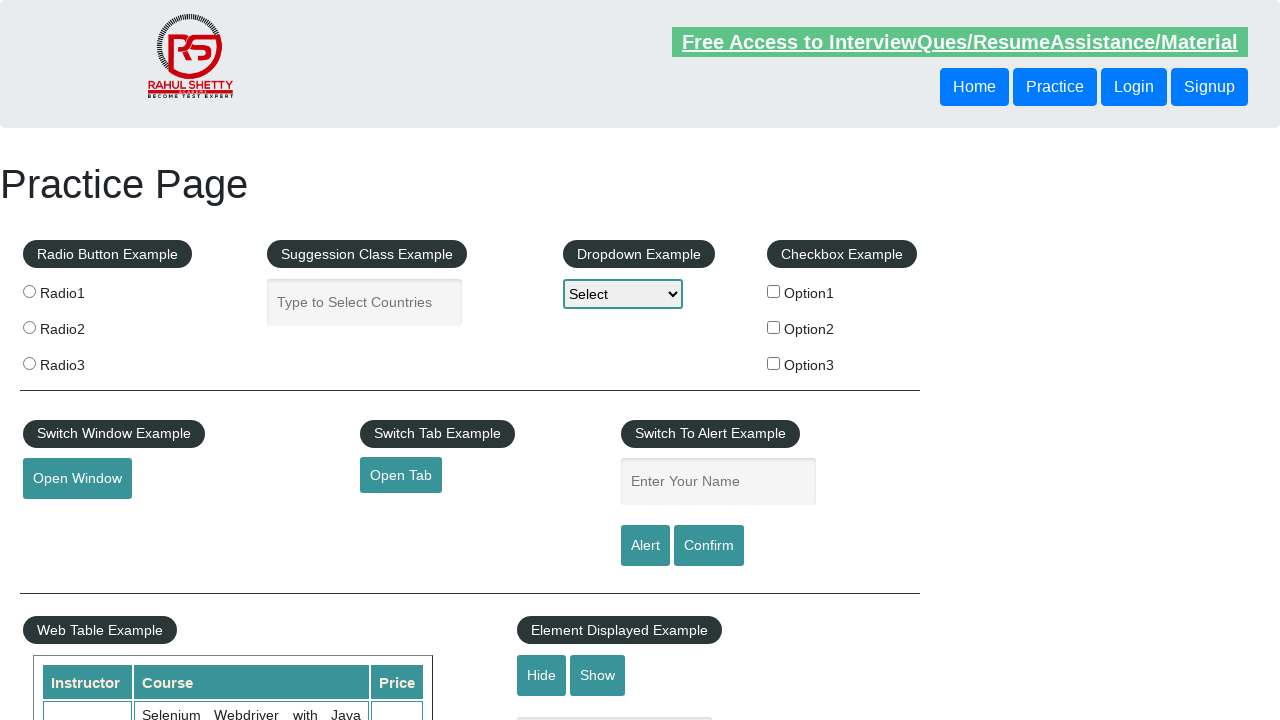

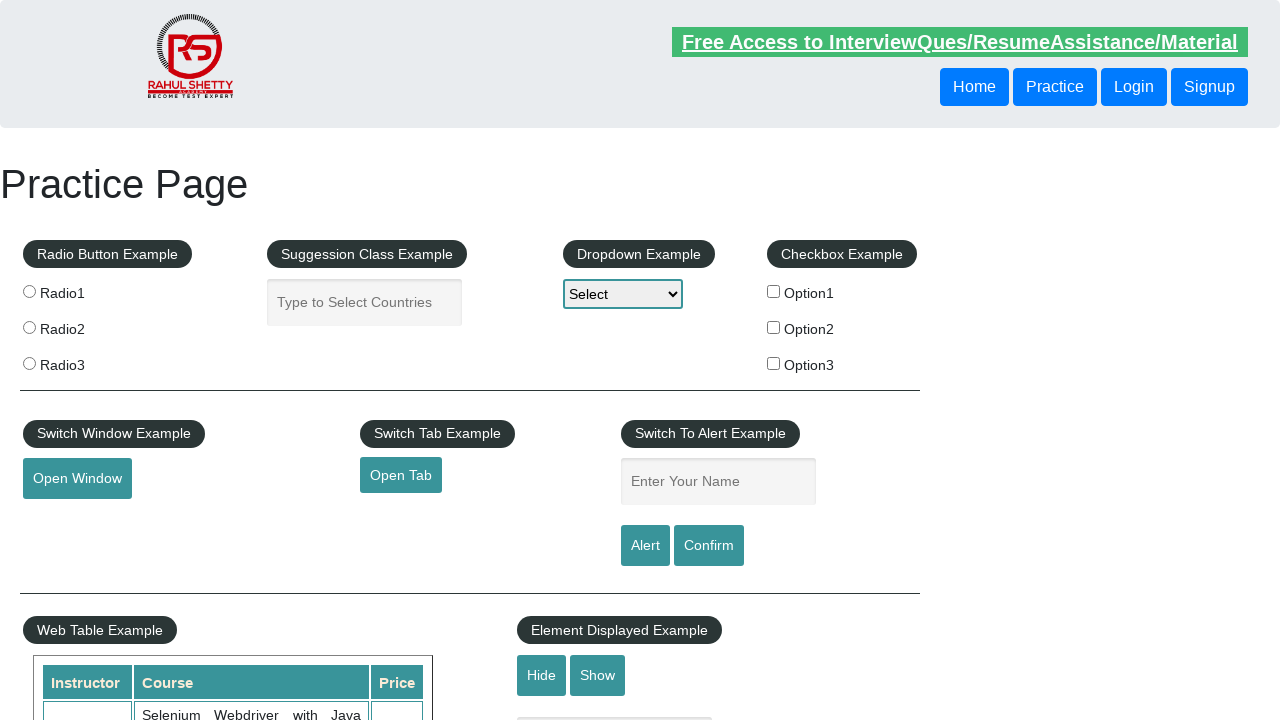